Tests hover functionality by hovering over three images and verifying that corresponding user names become visible on each hover action.

Starting URL: https://practice.cydeo.com/hovers

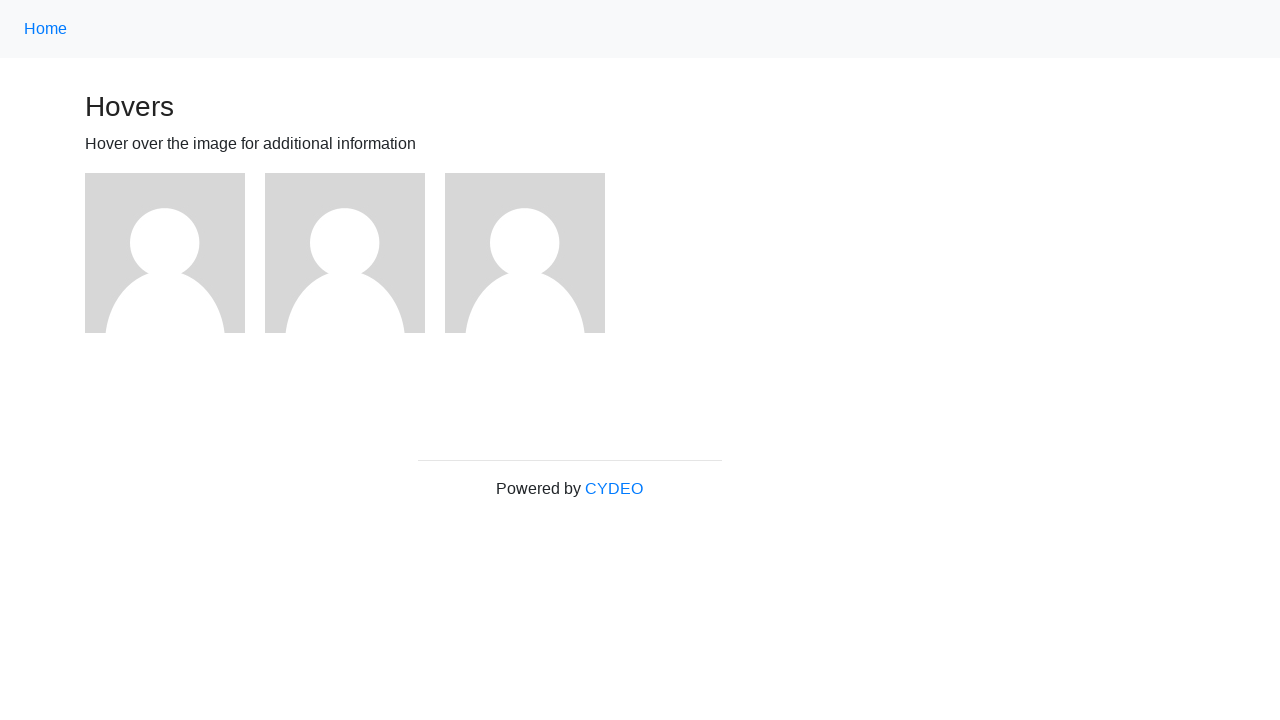

Located first image element
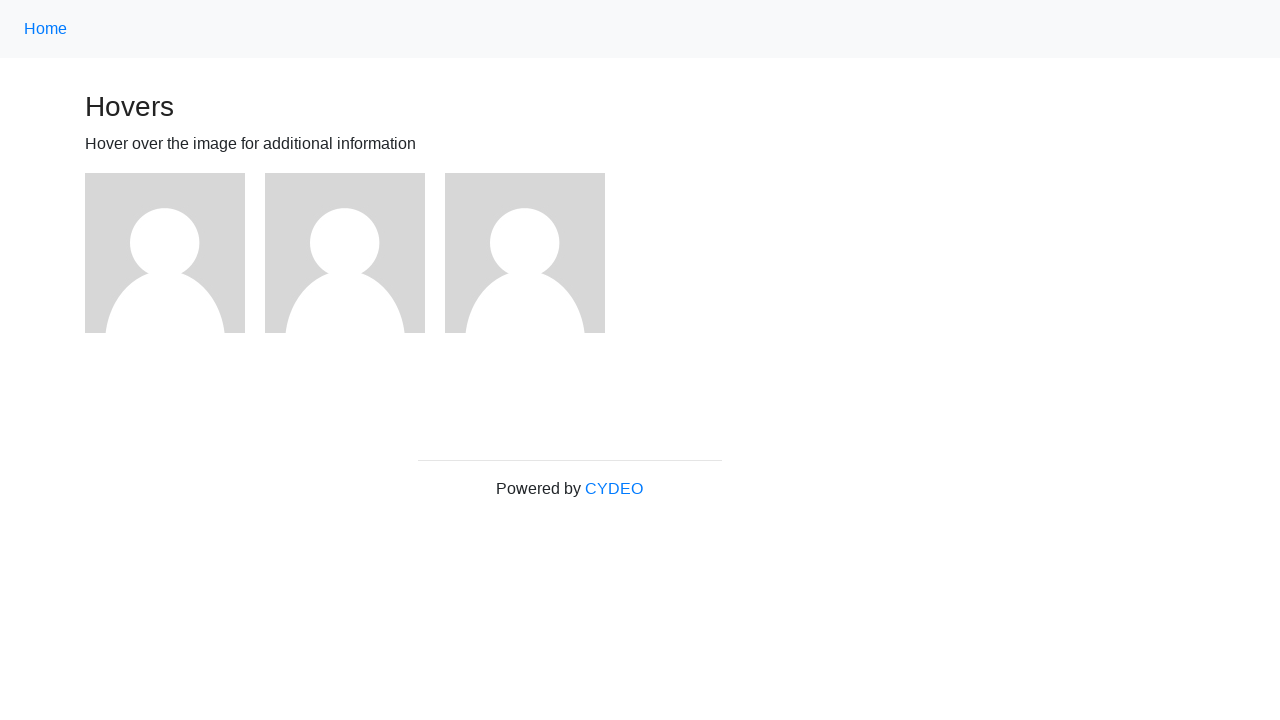

Located second image element
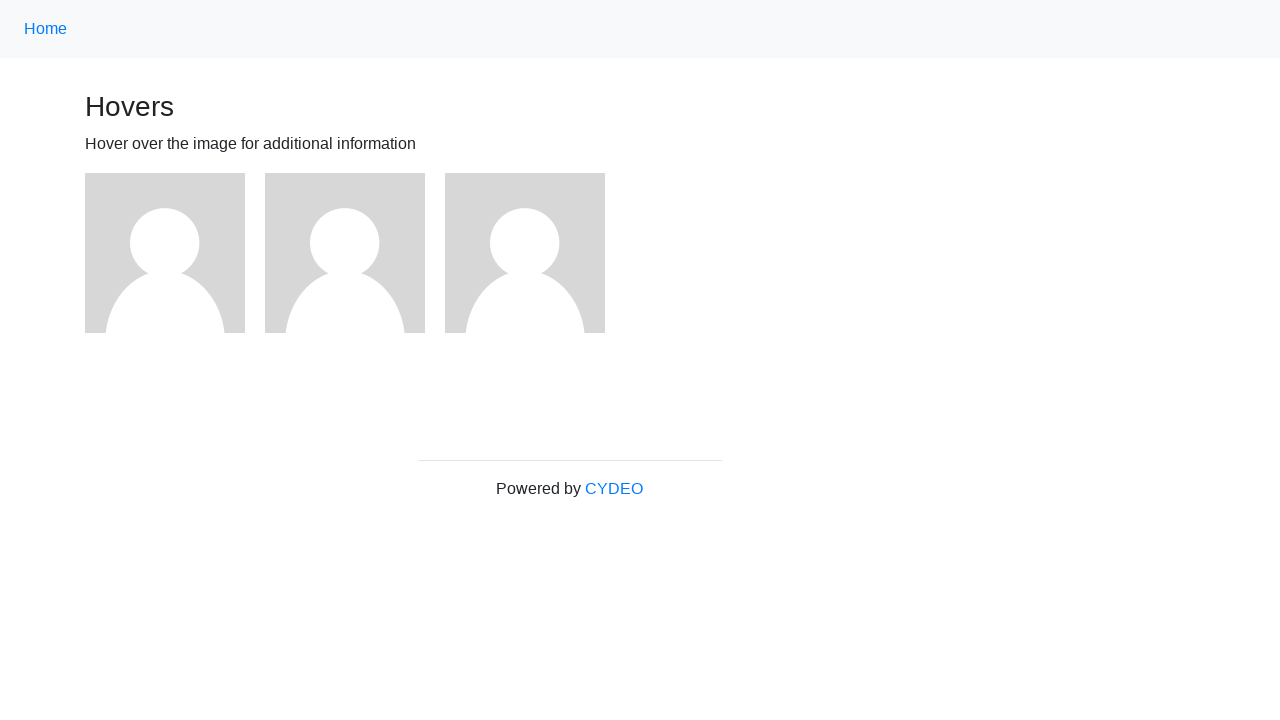

Located third image element
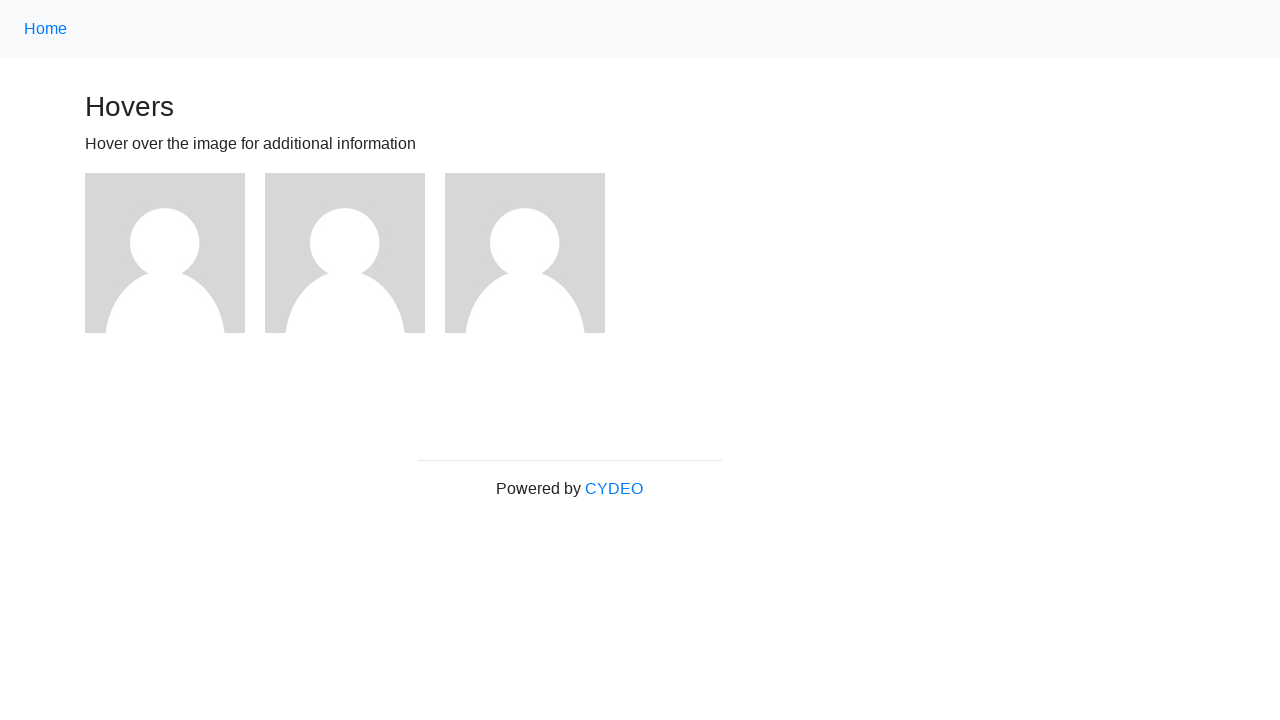

Located user1 text element
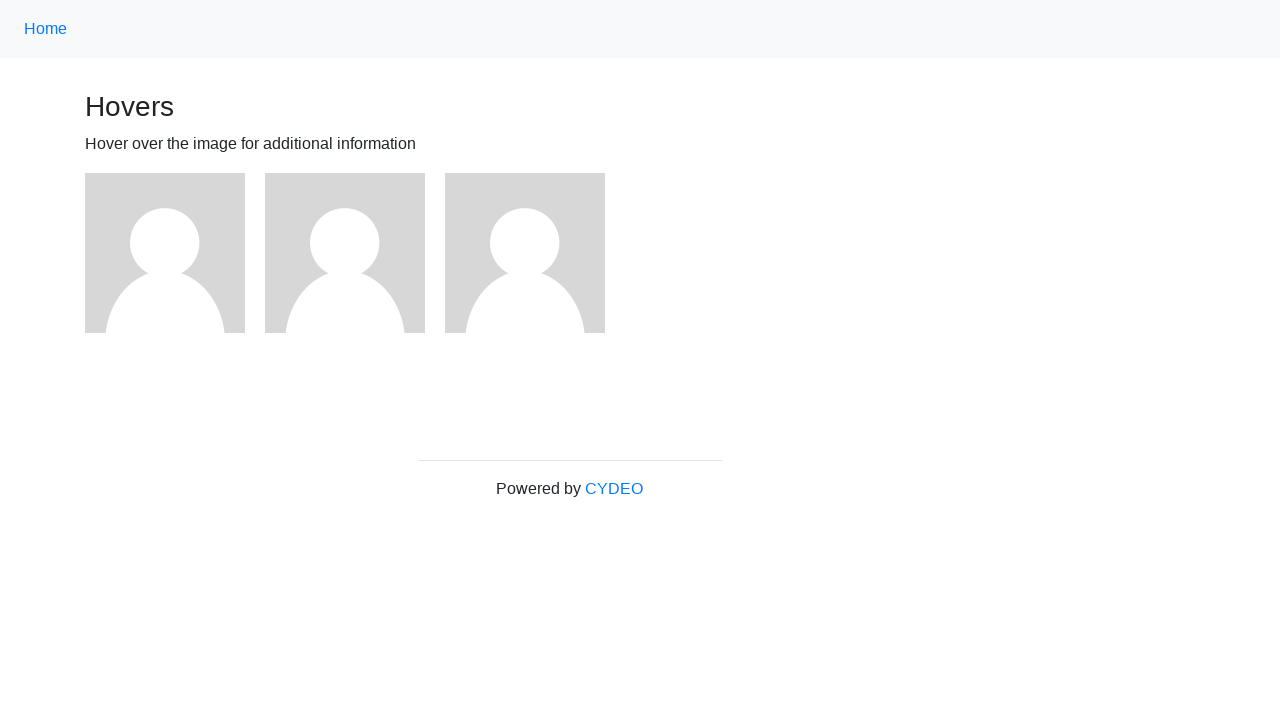

Located user2 text element
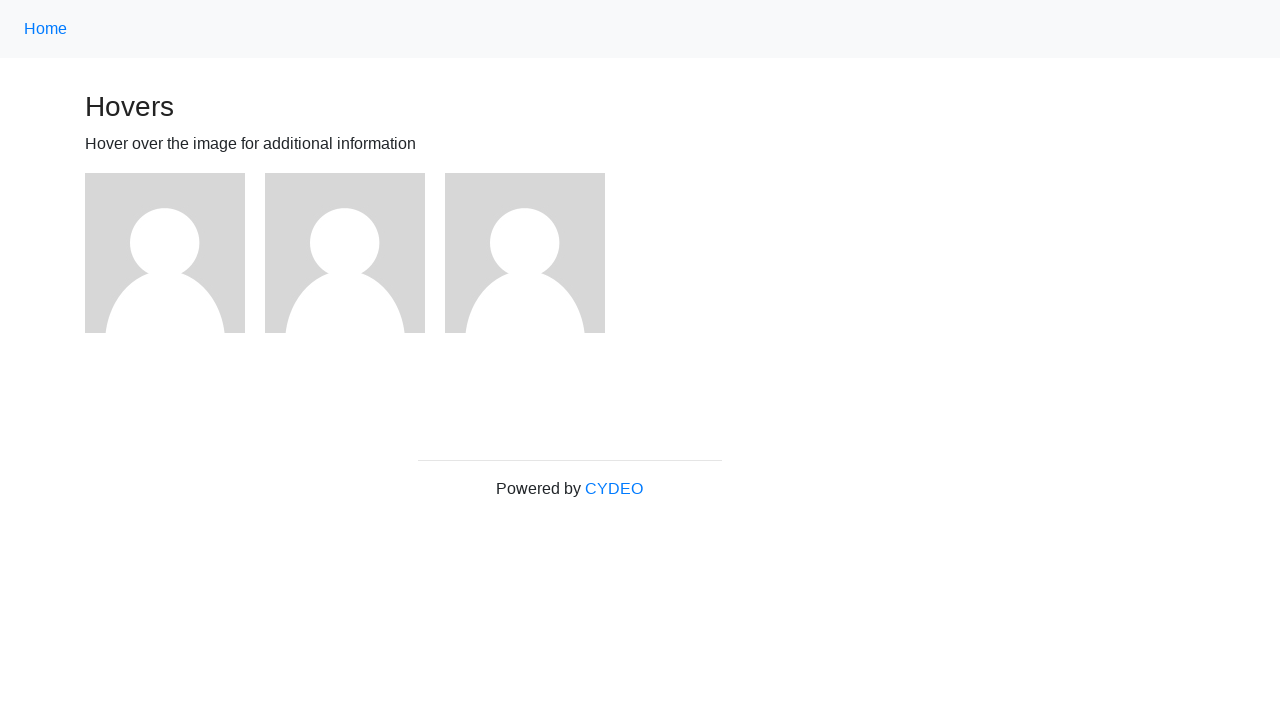

Located user3 text element
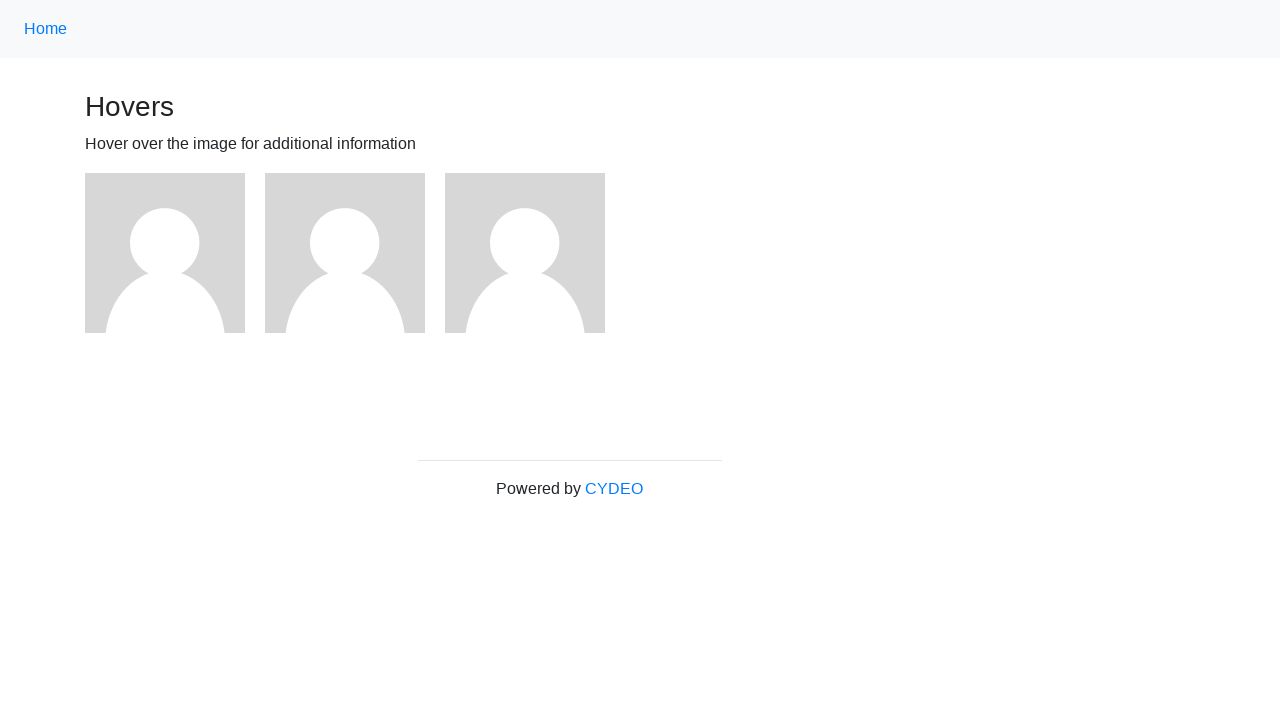

Hovered over first image at (165, 253) on (//img)[1]
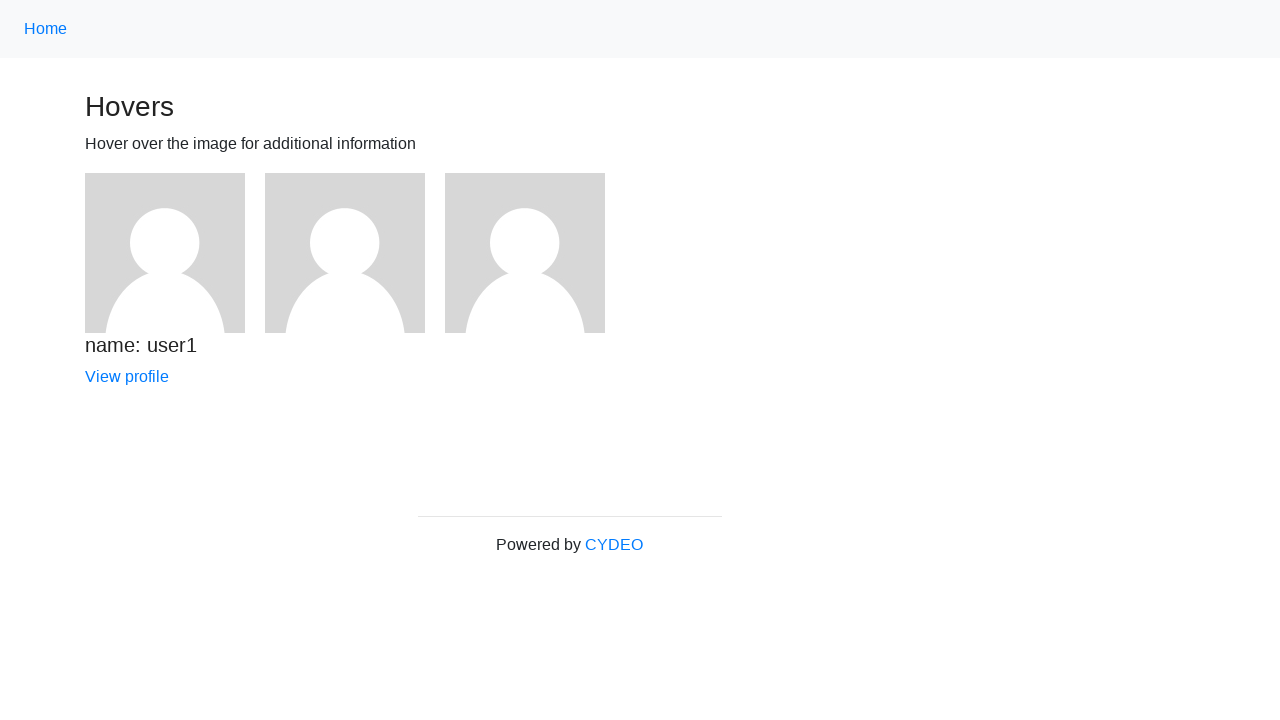

Verified that user1 is visible after hovering on first image
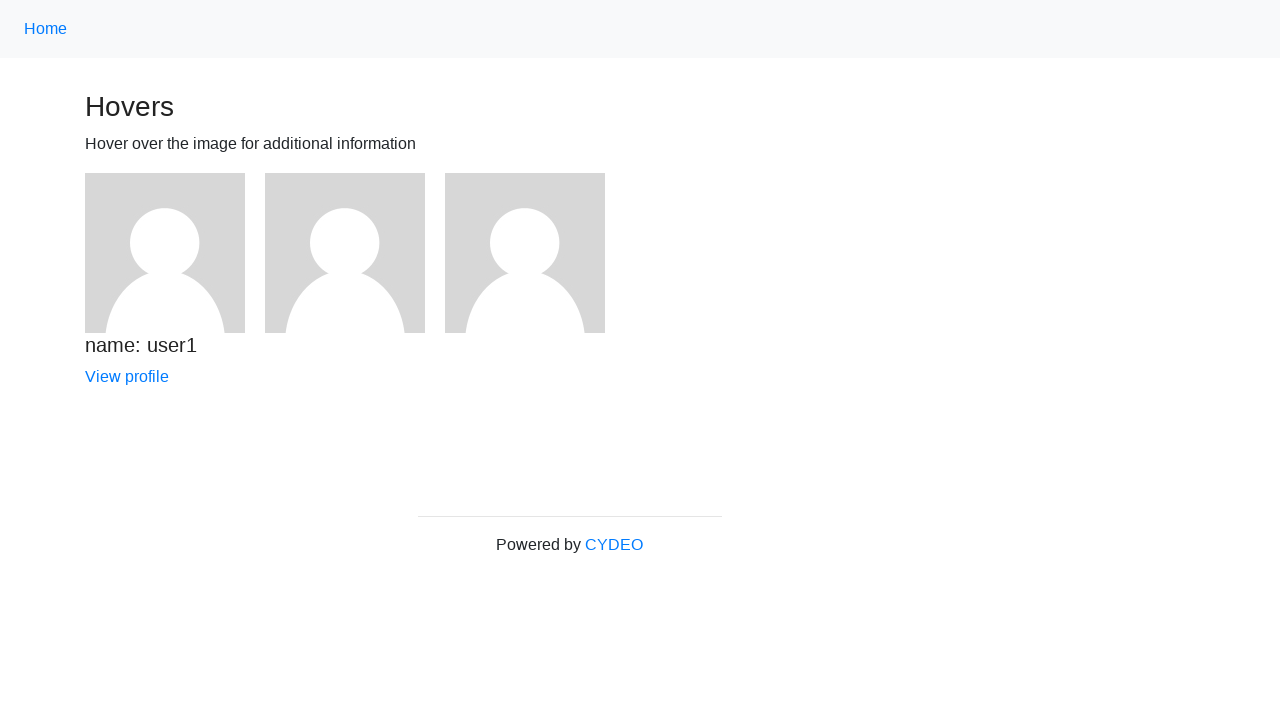

Hovered over second image at (345, 253) on (//img)[2]
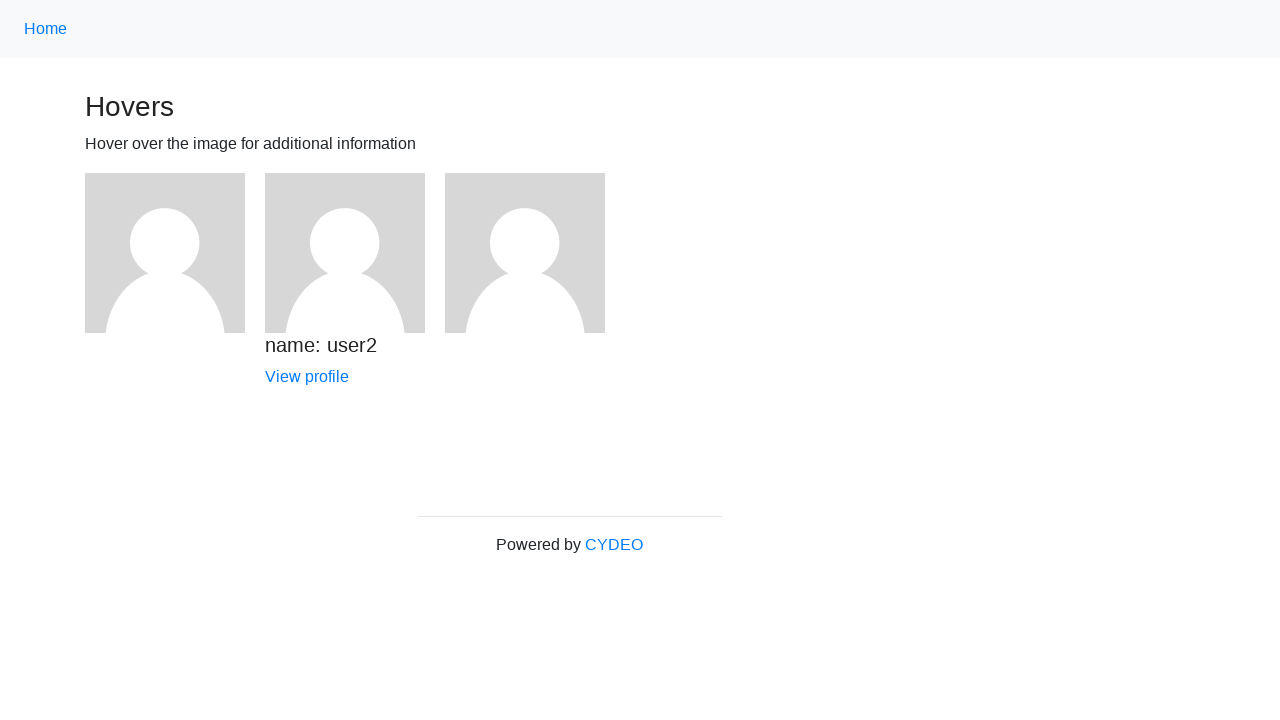

Verified that user2 is visible after hovering on second image
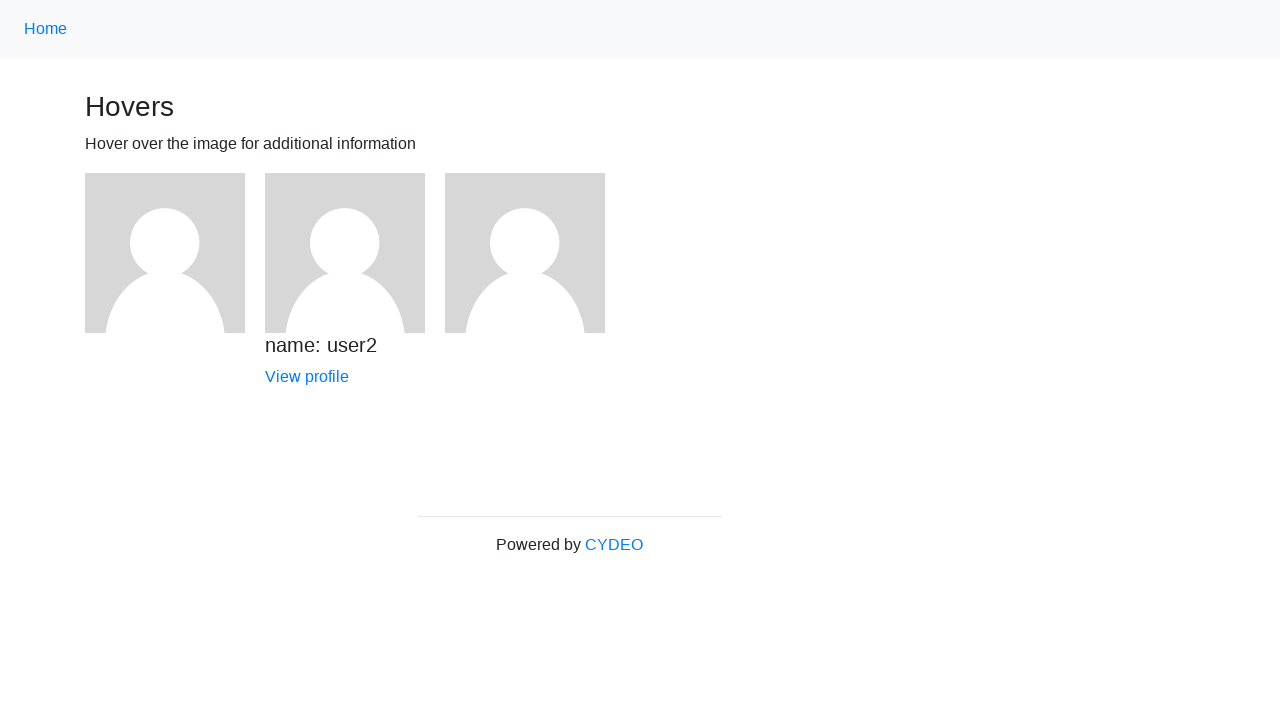

Hovered over third image at (525, 253) on (//img)[3]
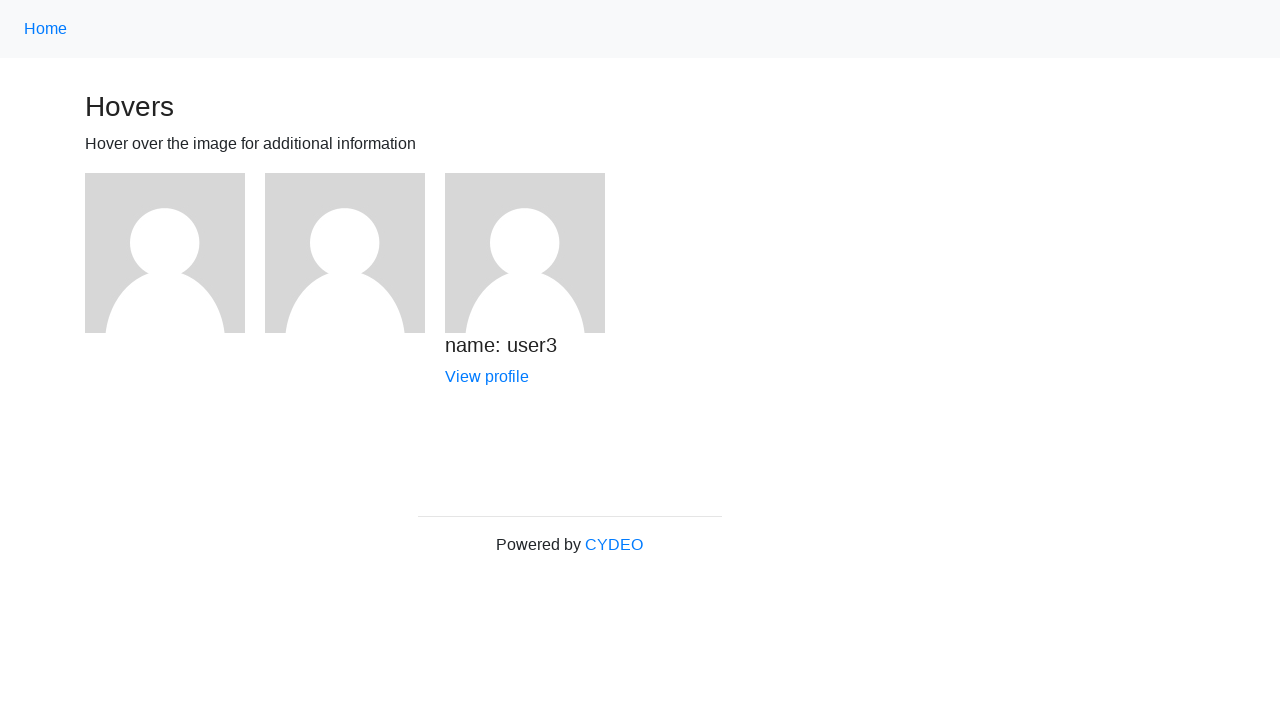

Verified that user3 is visible after hovering on third image
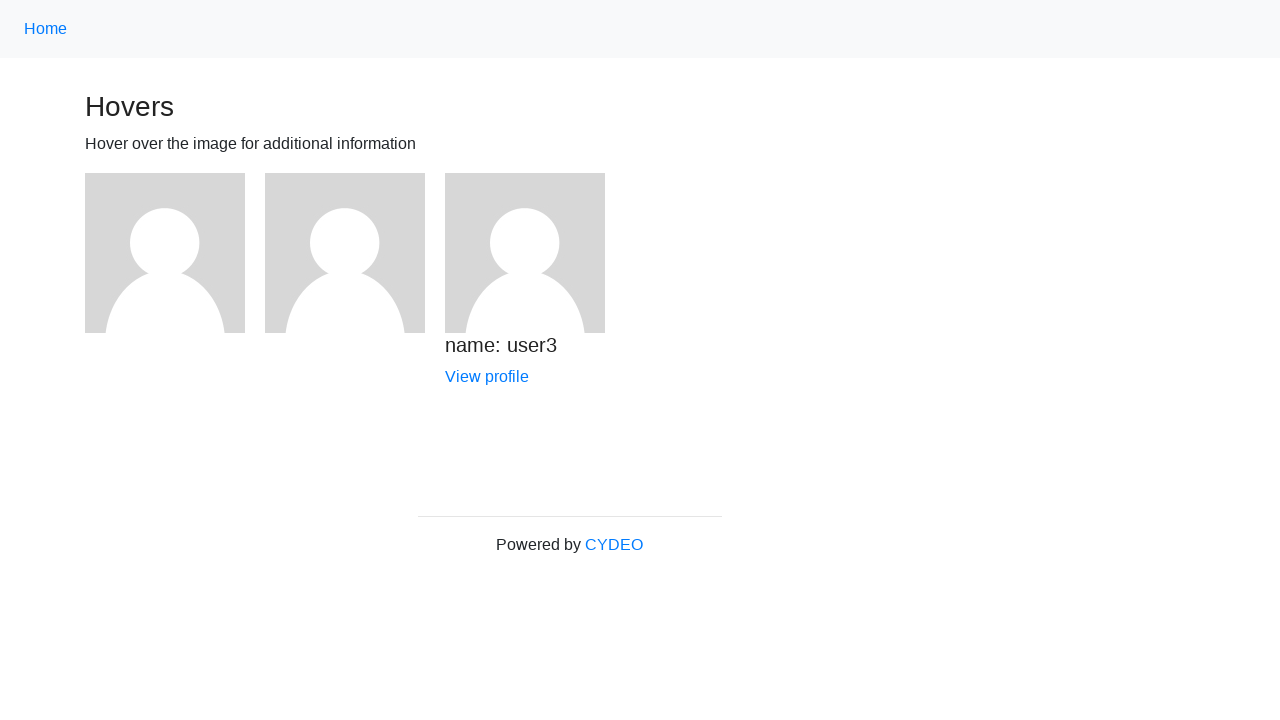

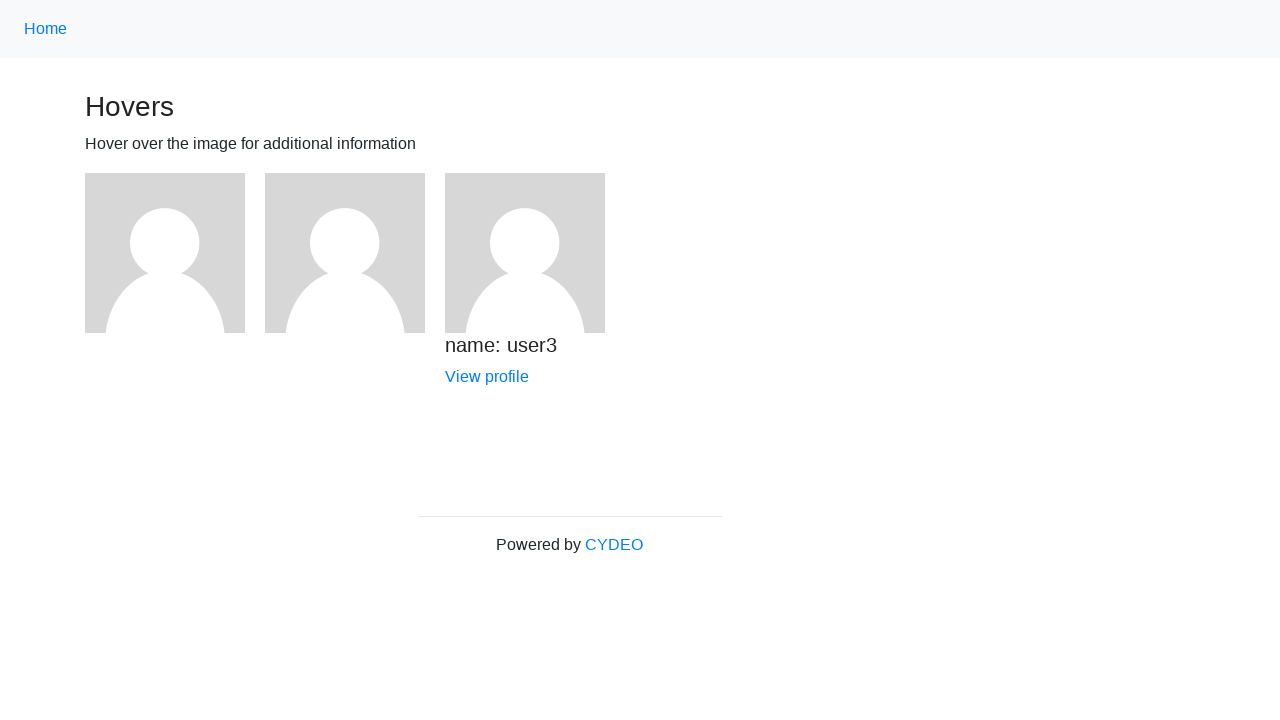